Tests that the todo counter displays the correct number of items as todos are added

Starting URL: https://demo.playwright.dev/todomvc

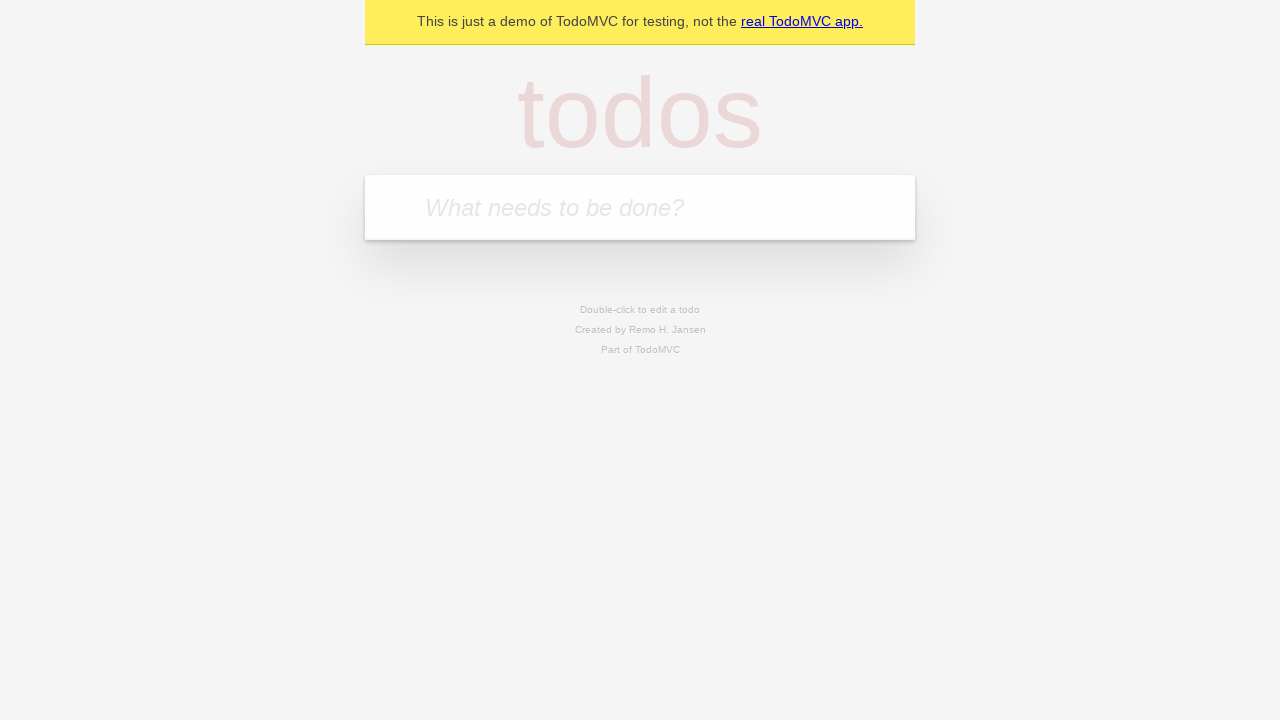

Filled todo input with 'buy some cheese' on internal:attr=[placeholder="What needs to be done?"i]
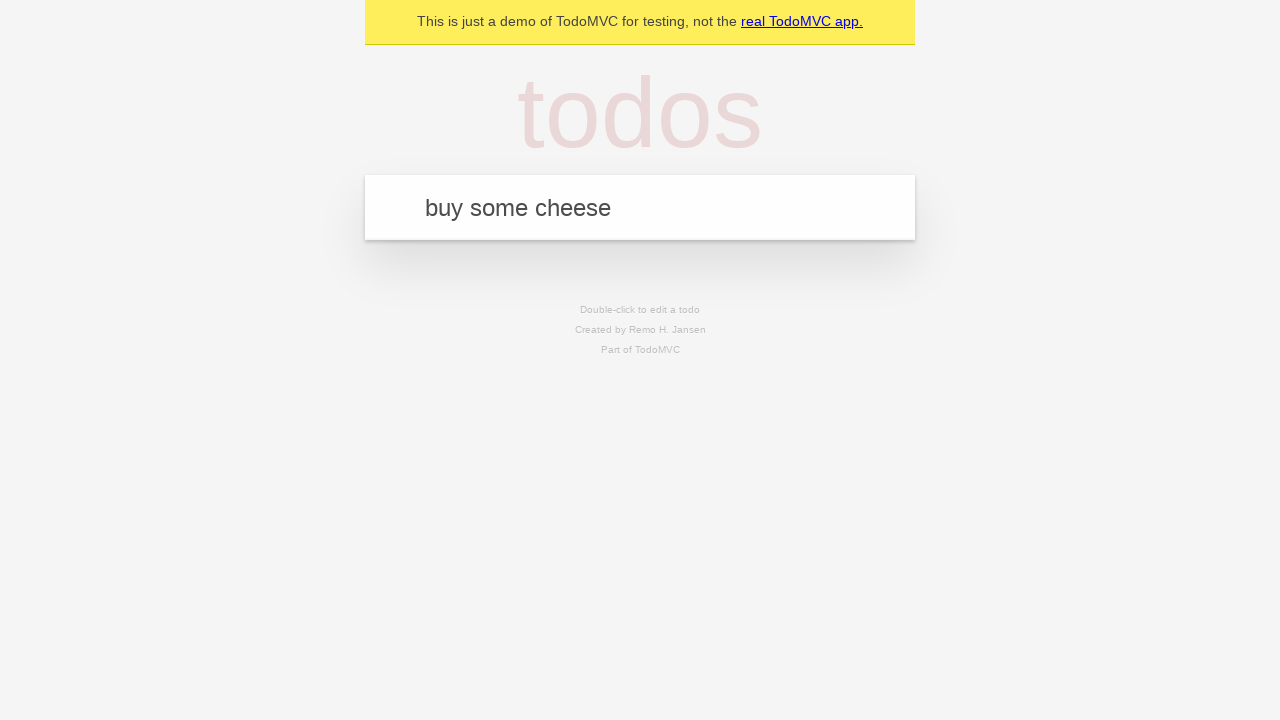

Pressed Enter to add first todo item on internal:attr=[placeholder="What needs to be done?"i]
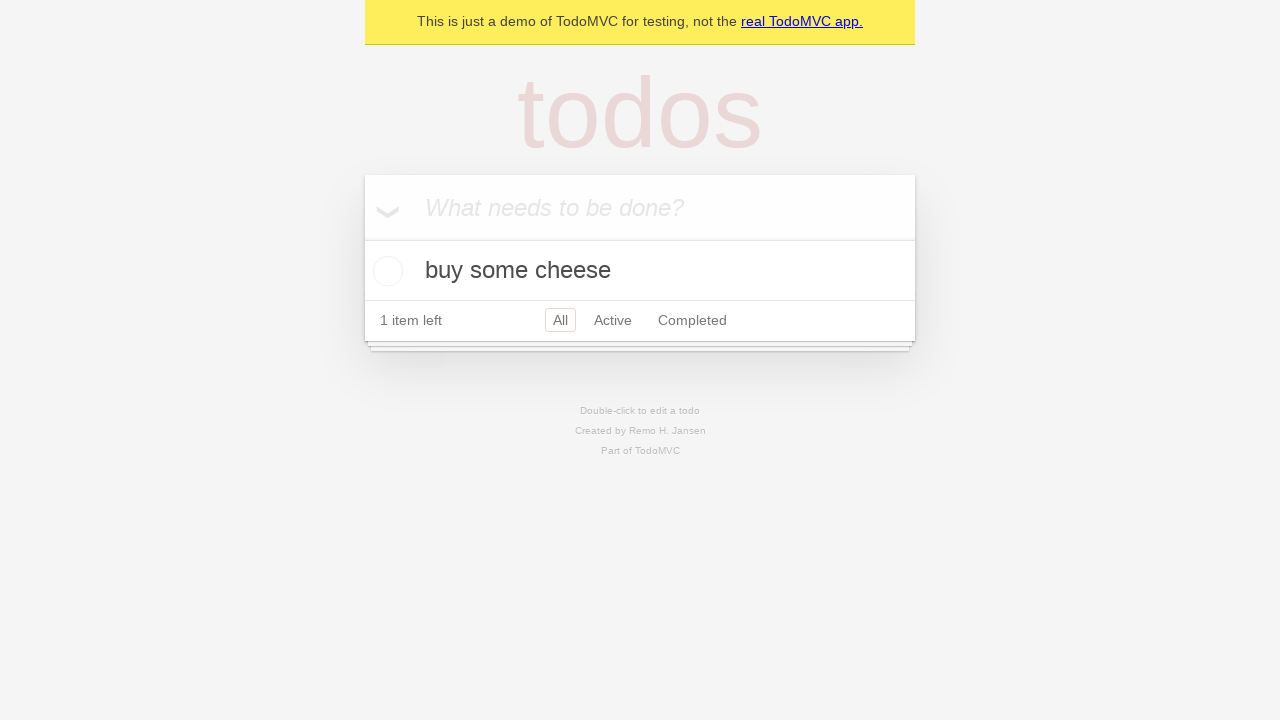

Todo counter element loaded, showing 1 item
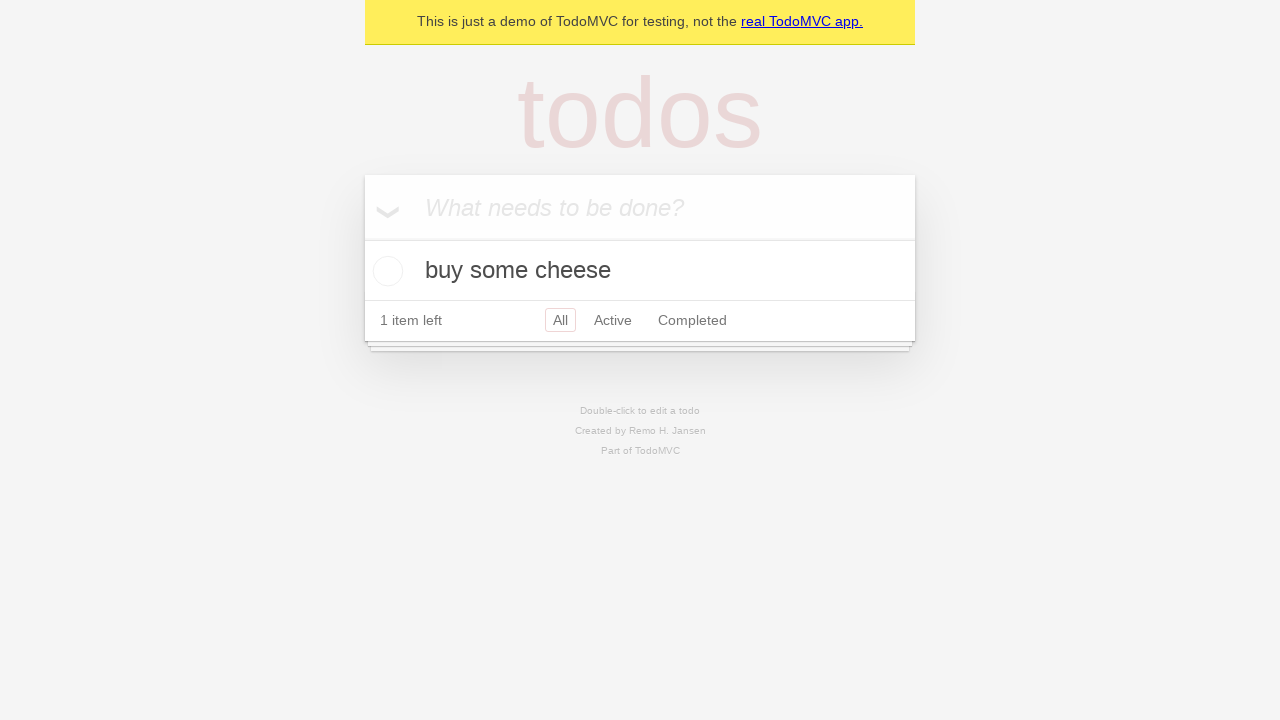

Filled todo input with 'feed the cat' on internal:attr=[placeholder="What needs to be done?"i]
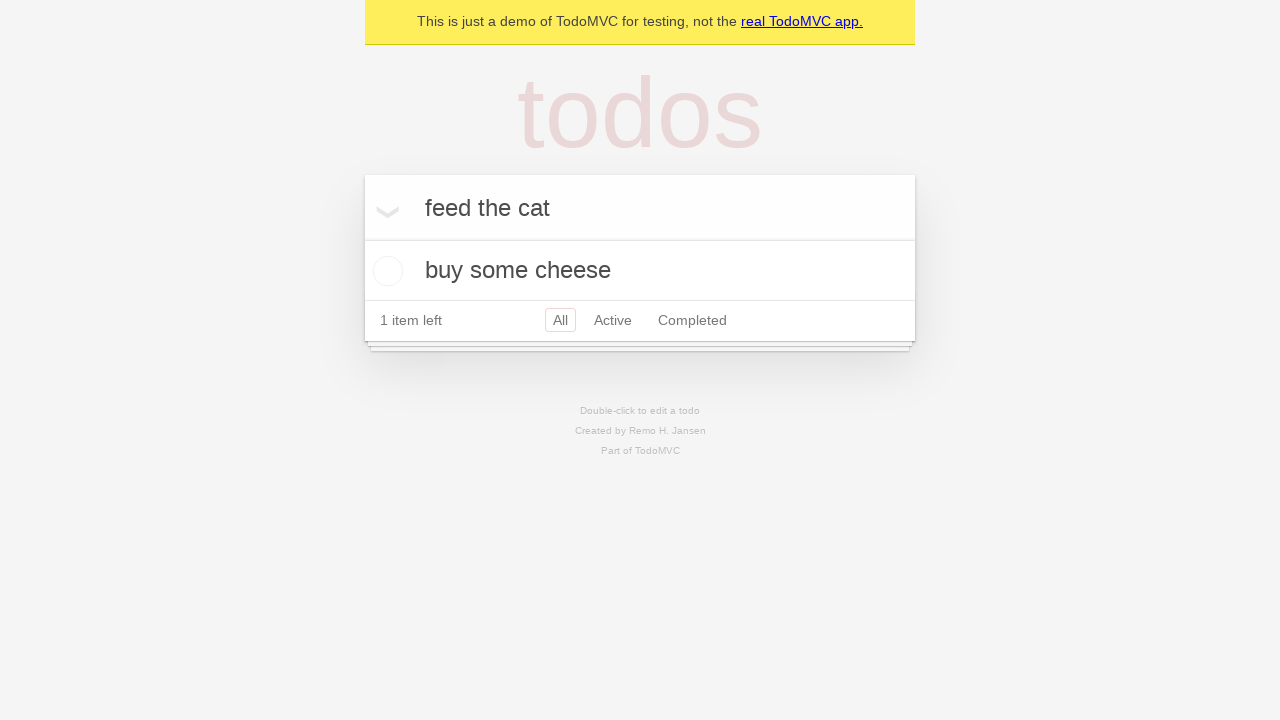

Pressed Enter to add second todo item on internal:attr=[placeholder="What needs to be done?"i]
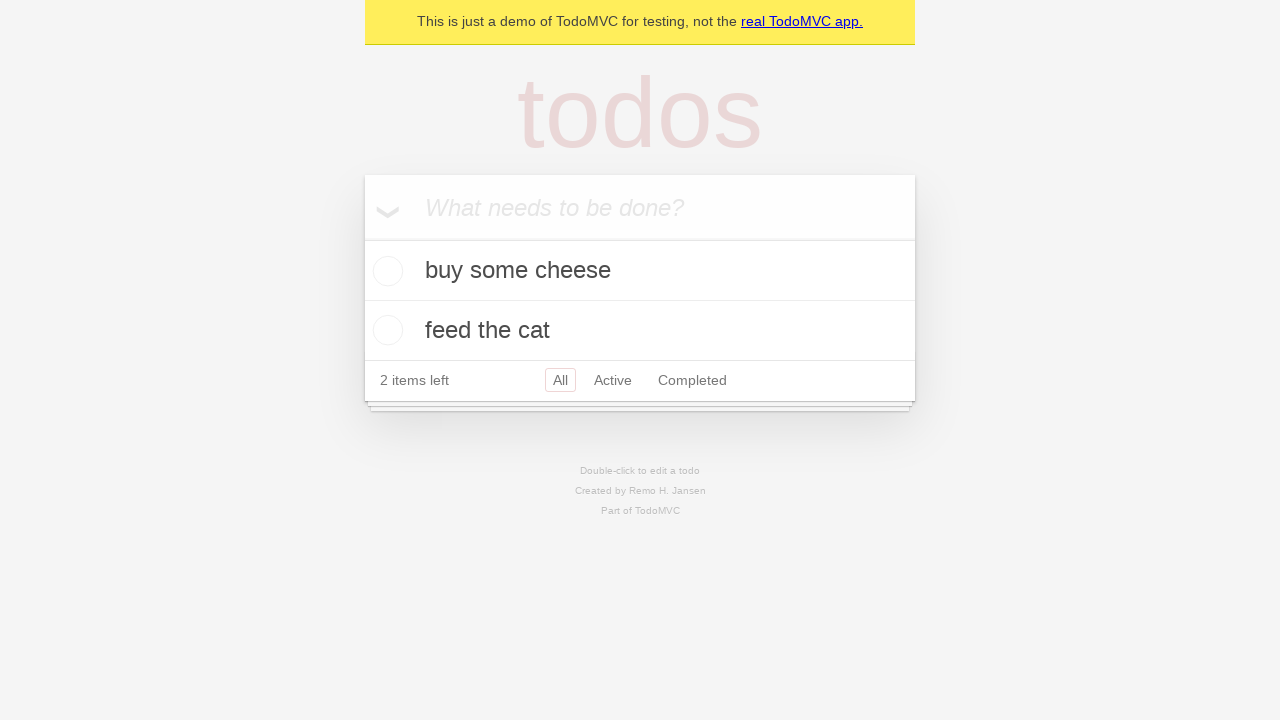

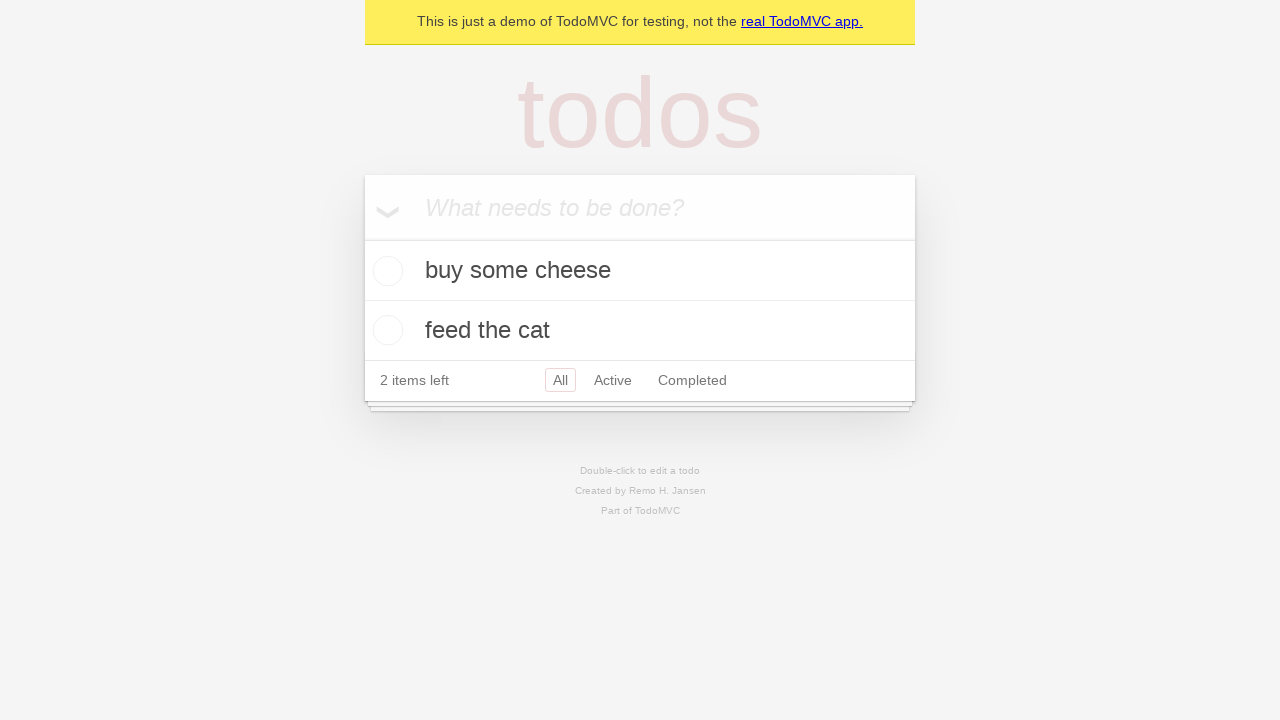